Books a bus ticket on APSRTC website by entering source city (Hyderabad), destination city (Guntur), selecting a journey date, and searching for available buses. Handles an alert popup during the process.

Starting URL: https://www.apsrtconline.in/

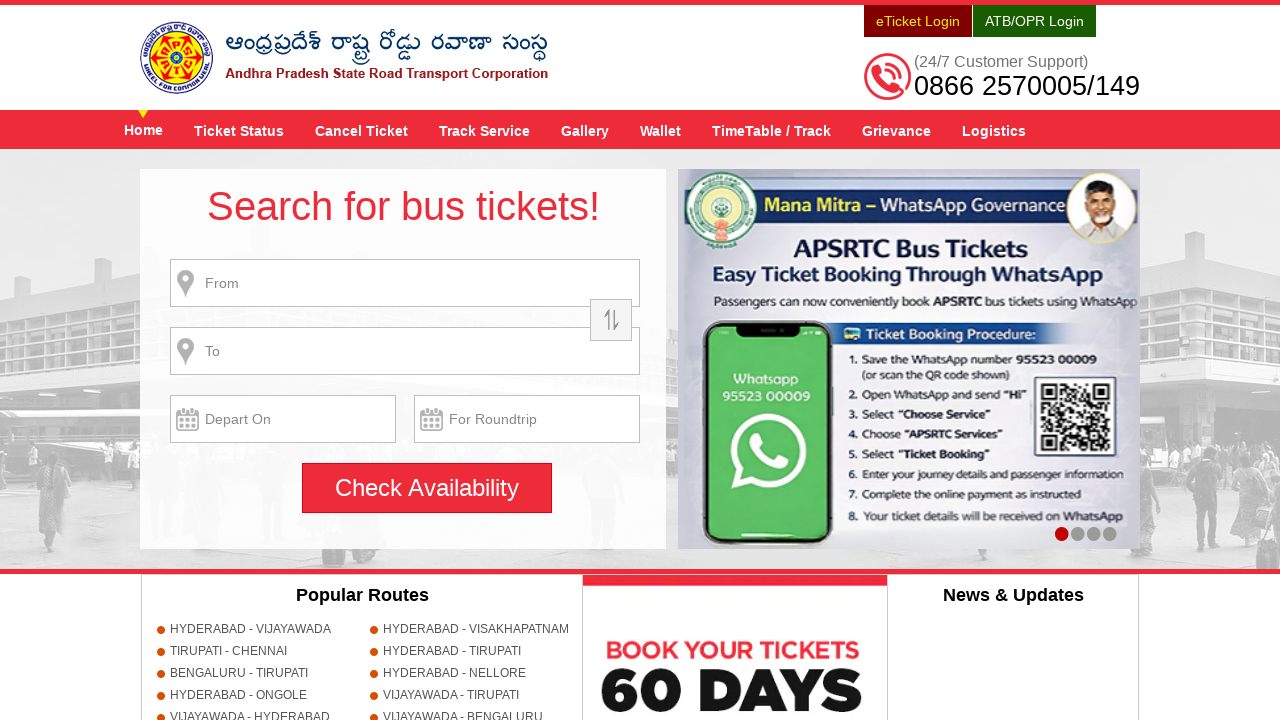

Filled source city field with 'HYDERABAD' on input[size='22'][name='source']
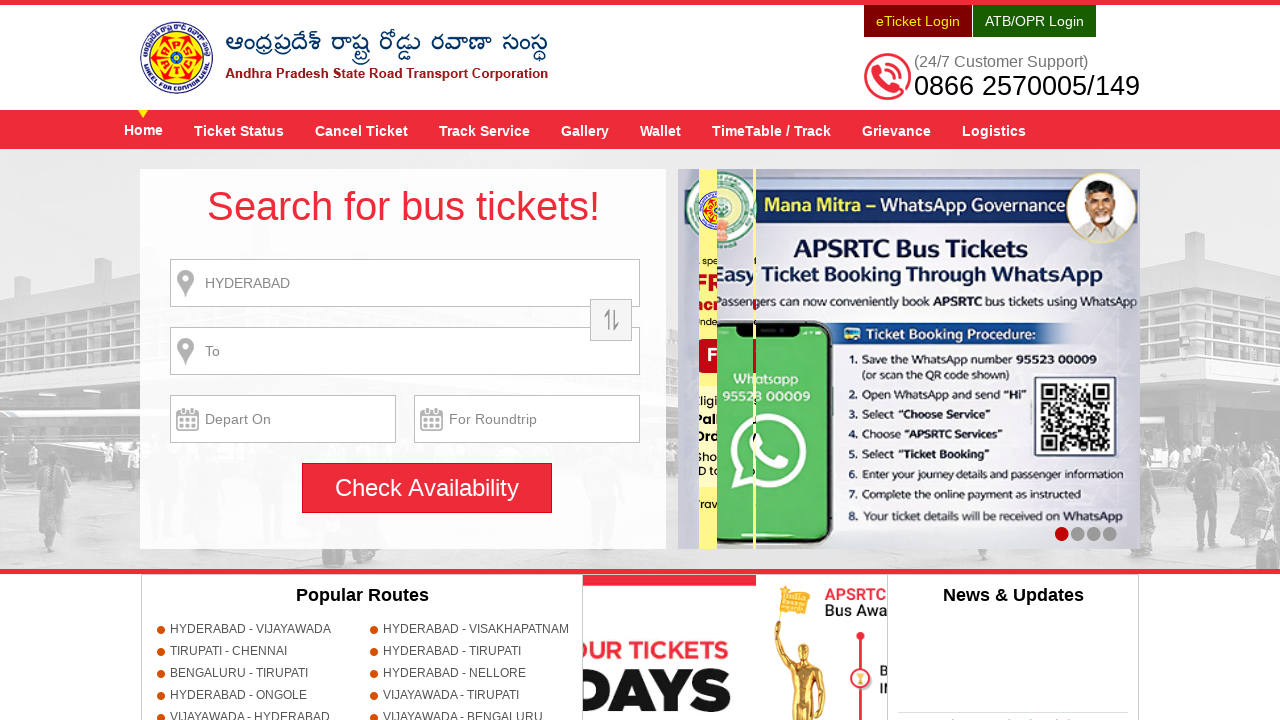

Waited 1000ms for source city input to process
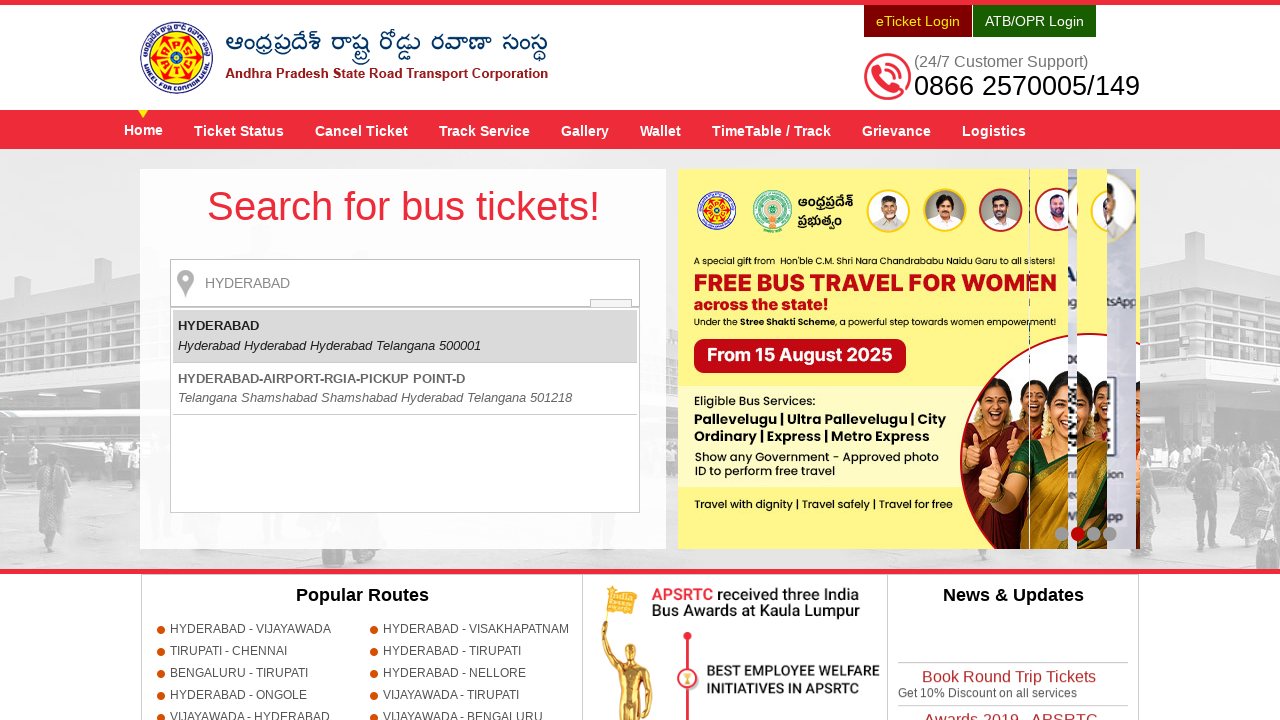

Pressed Enter to confirm source city selection
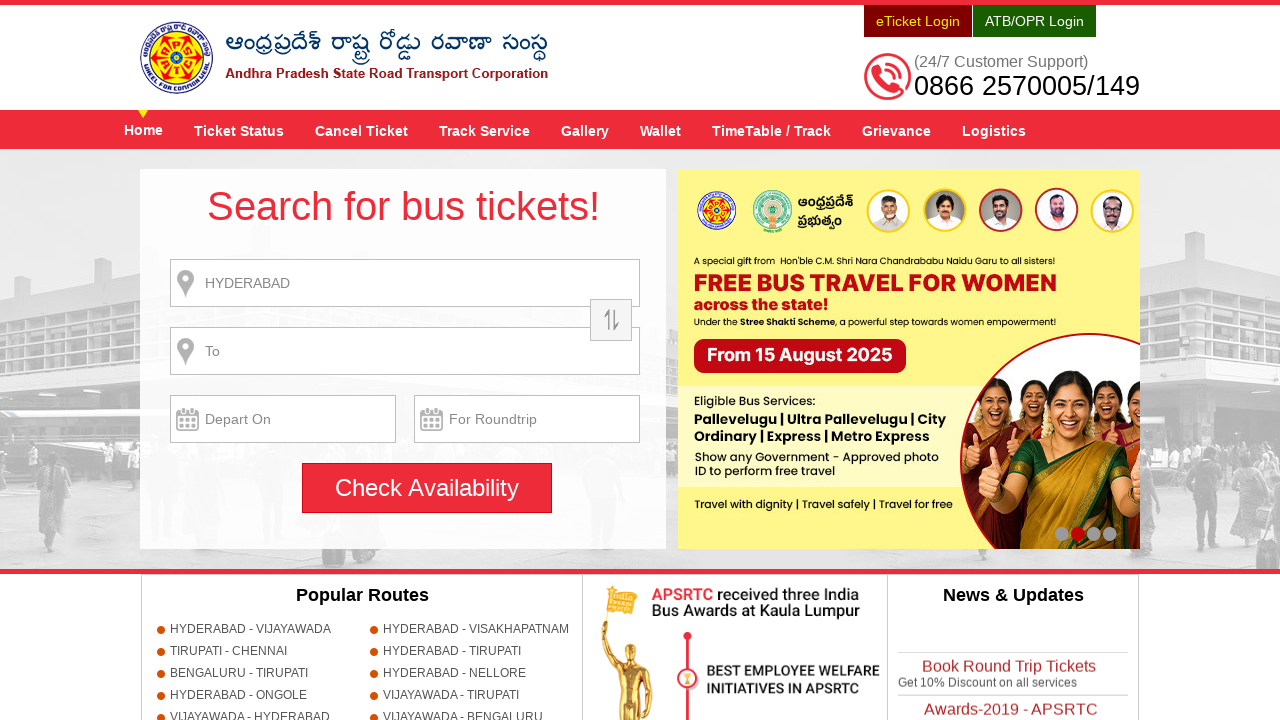

Clicked search button (triggers alert) at (427, 488) on input#searchBtn
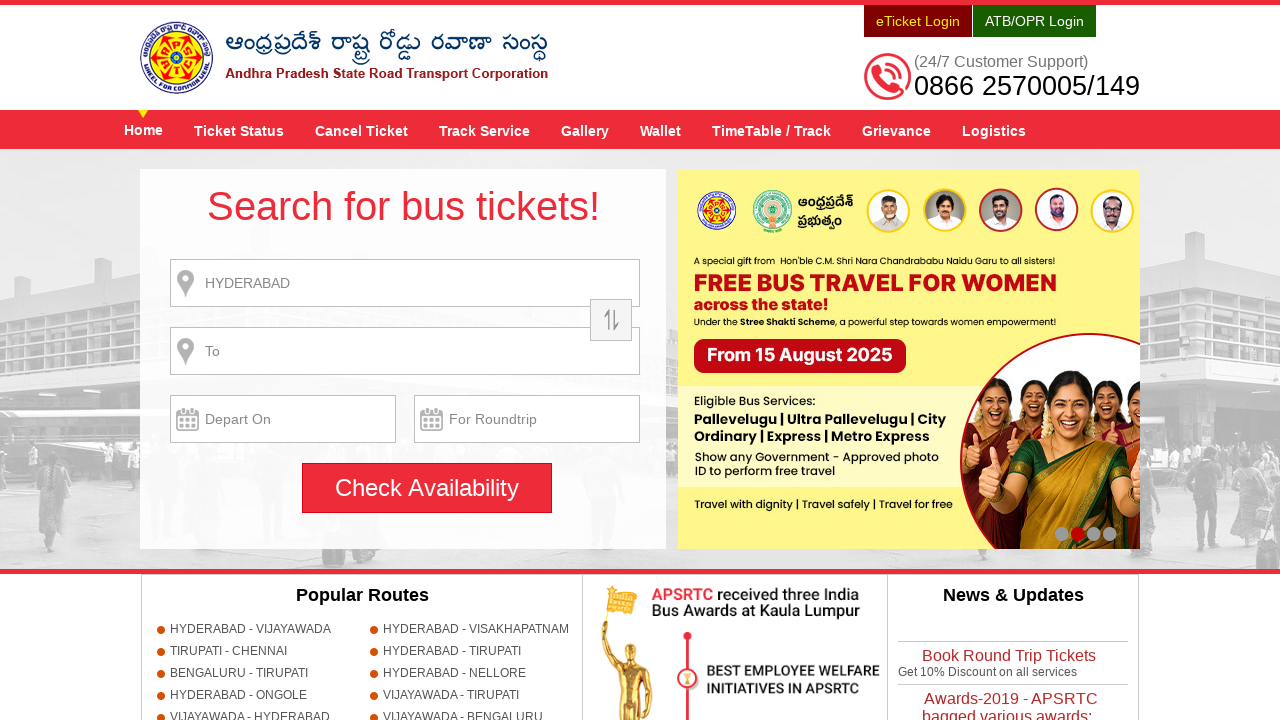

Set up dialog handler to accept alerts
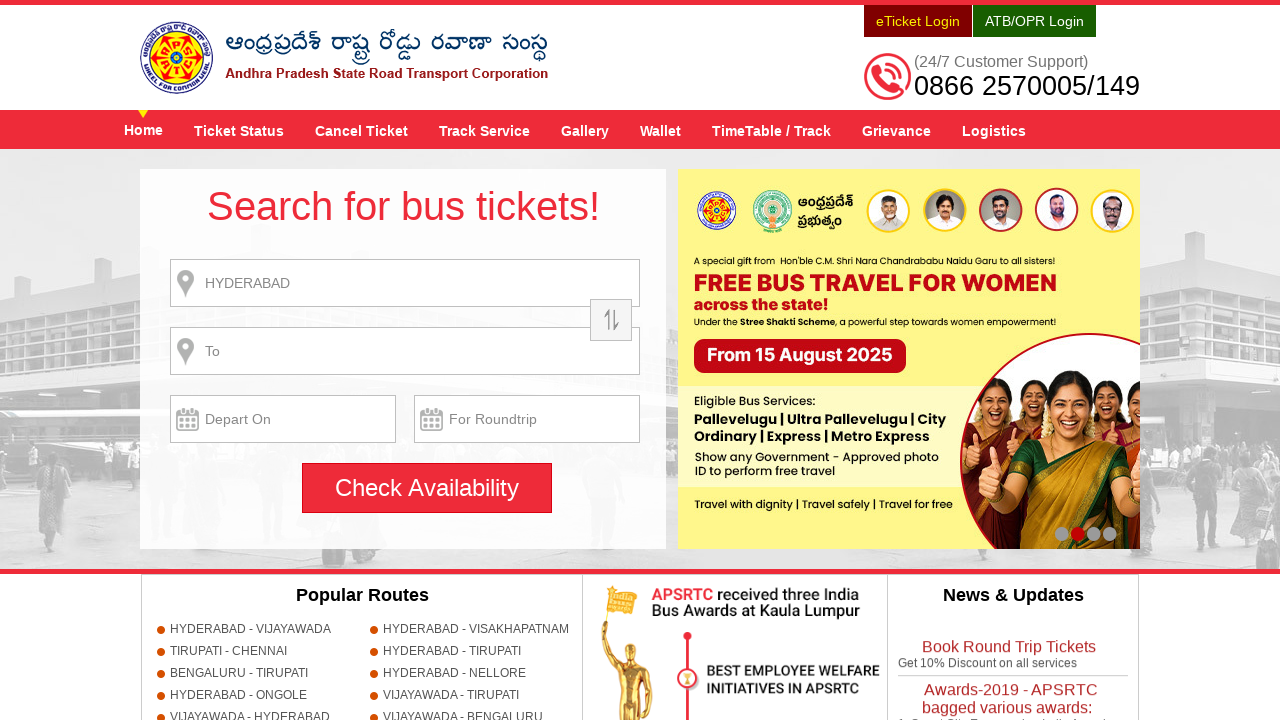

Filled destination city field with 'GUNTUR' on input#toPlaceName
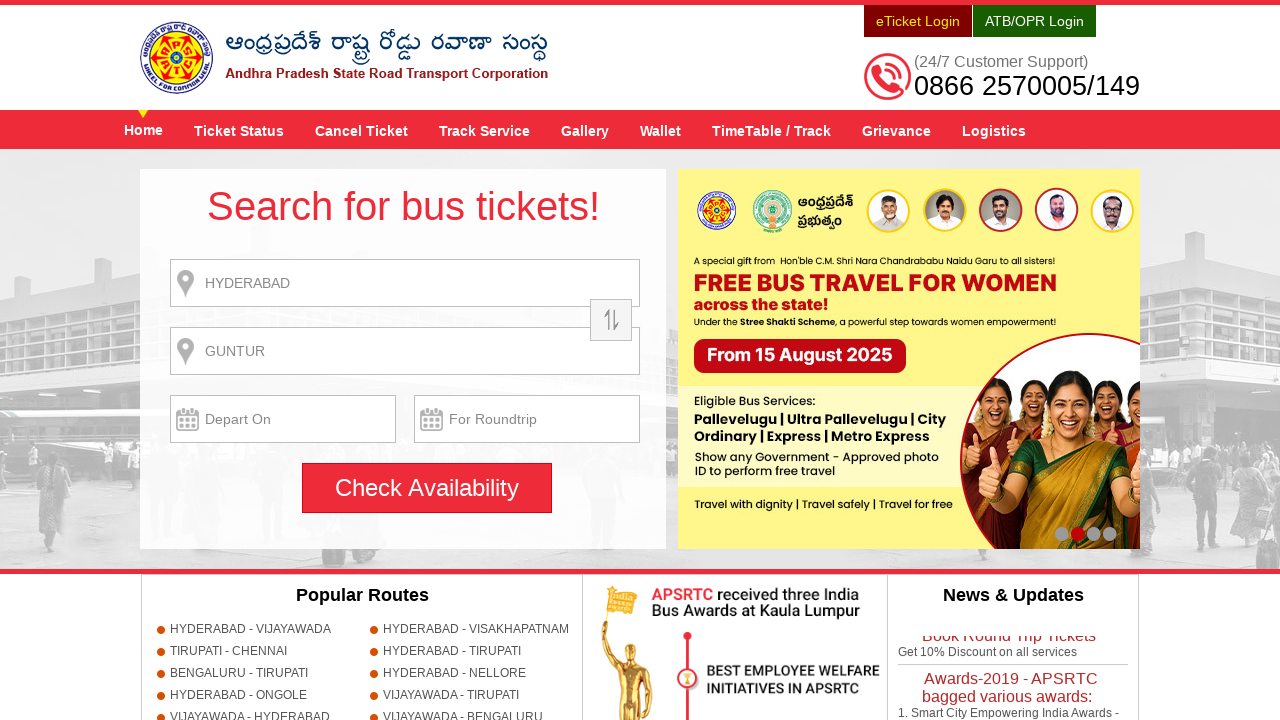

Waited 1000ms for destination city input to process
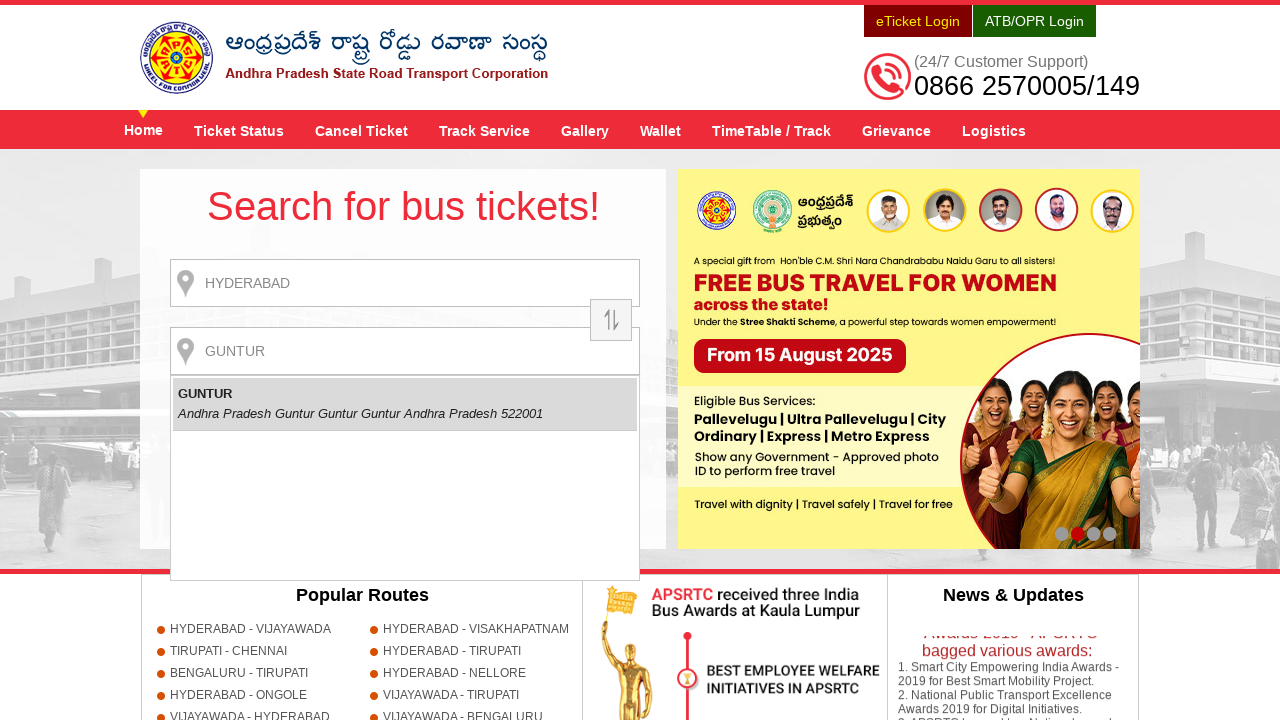

Pressed Enter to confirm destination city selection
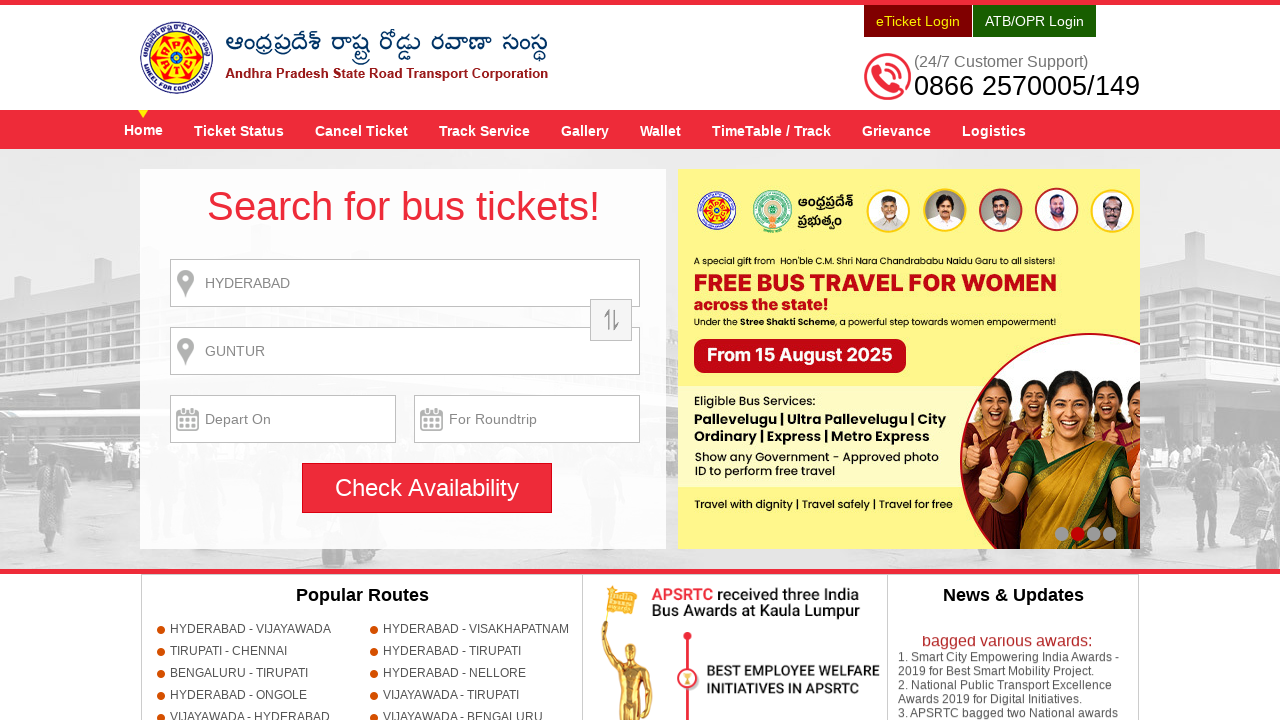

Clicked search button to initiate bus search at (427, 488) on input#searchBtn
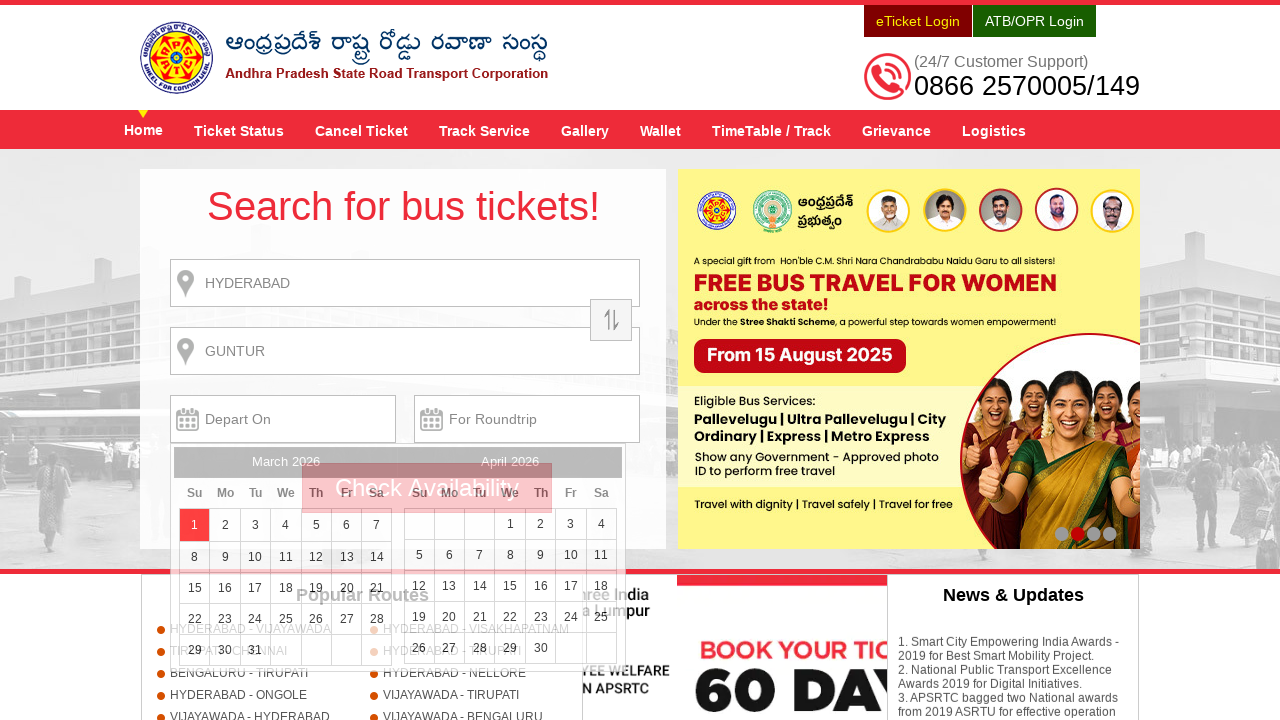

Clicked journey date input to open calendar at (283, 419) on input#txtJourneyDate
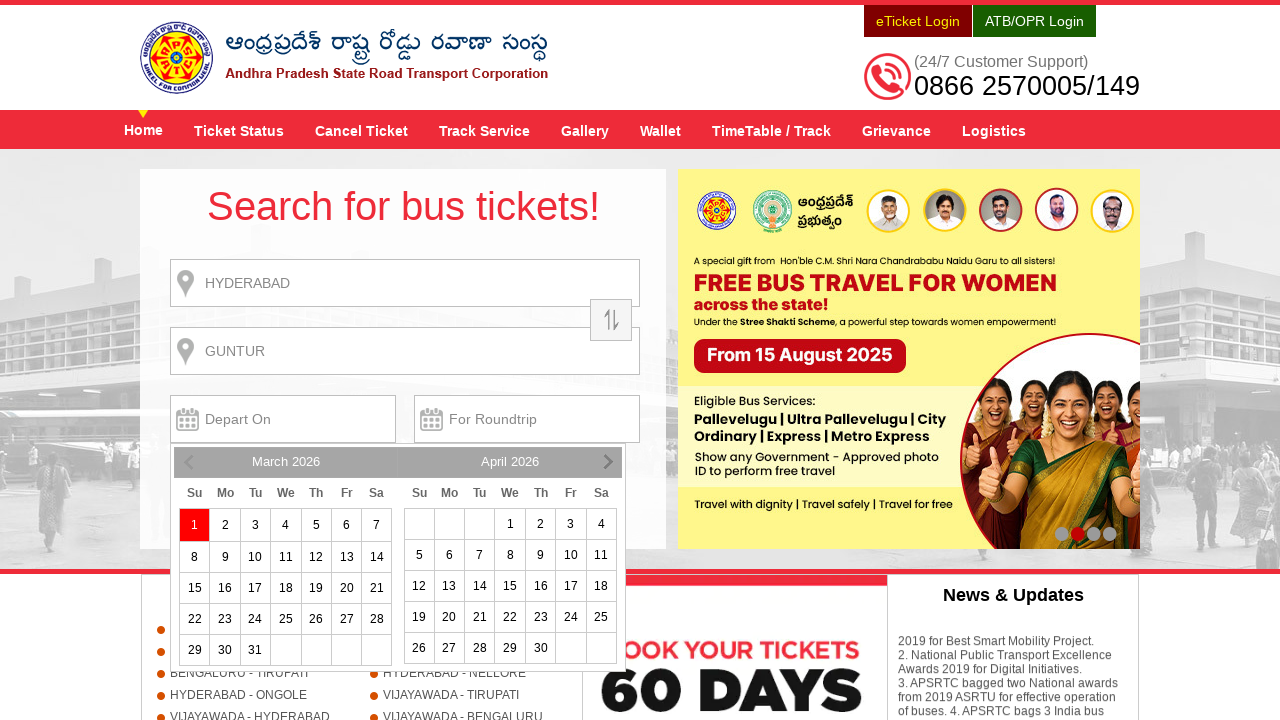

Selected date '10' from calendar at (255, 557) on xpath=//a[text()='10']
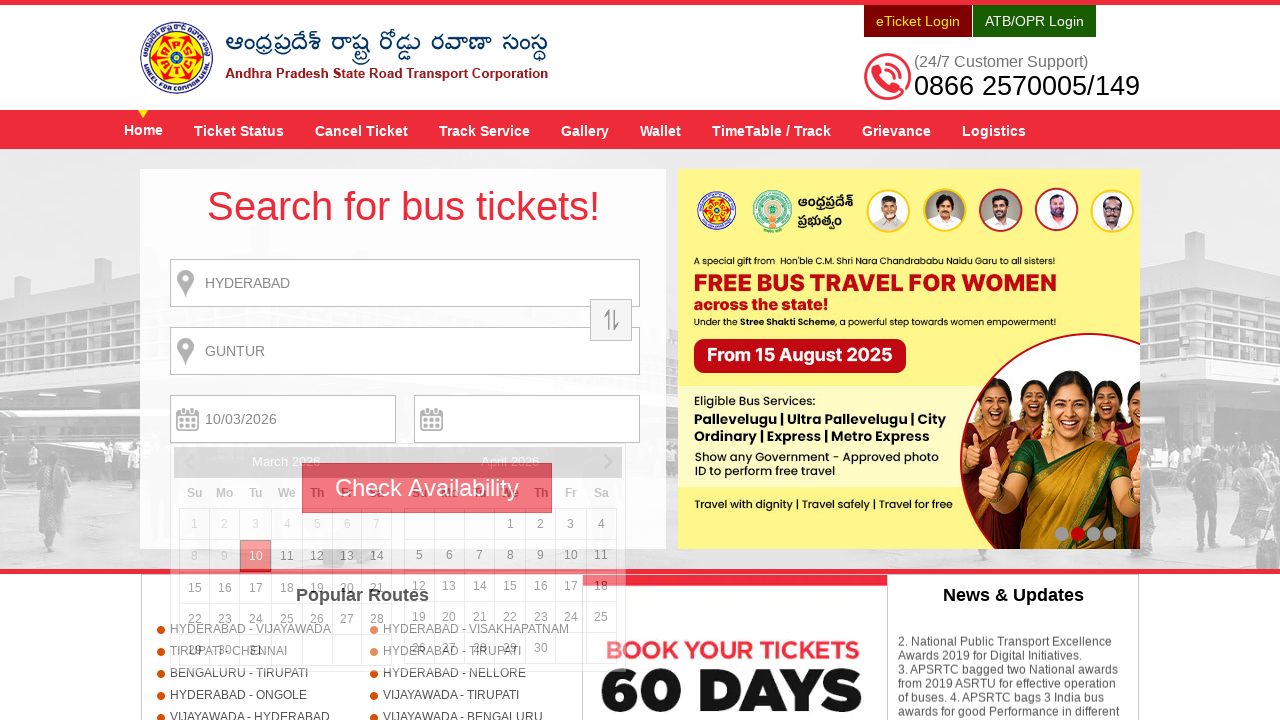

Clicked final search button to display available buses at (427, 488) on input#searchBtn
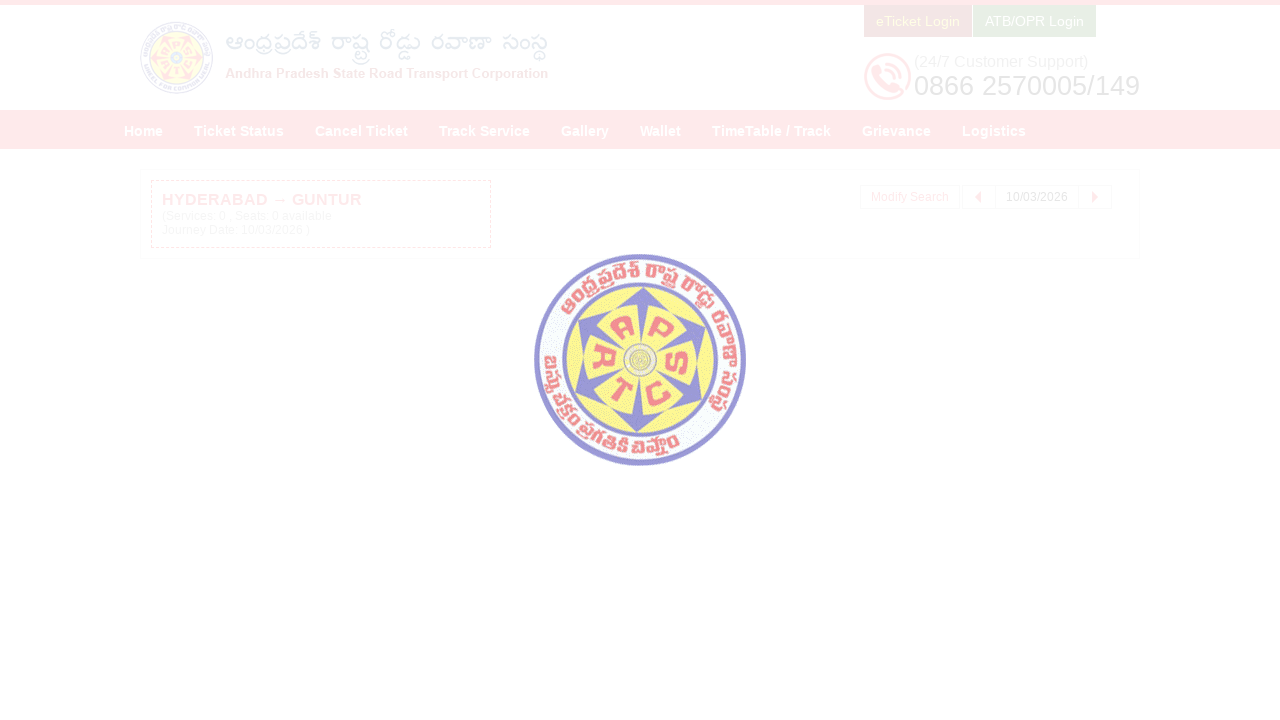

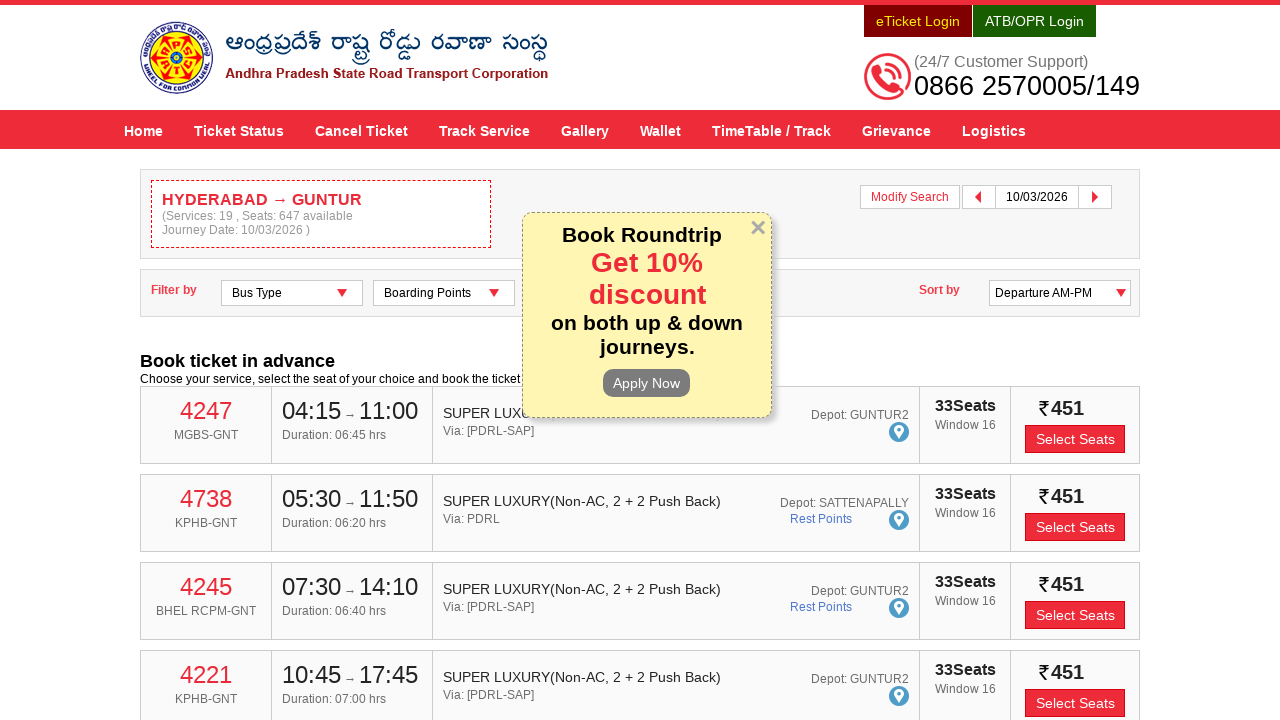